Tests hover functionality by hovering over three images and verifying that the corresponding user names become visible on each hover action.

Starting URL: https://practice.cydeo.com/hovers

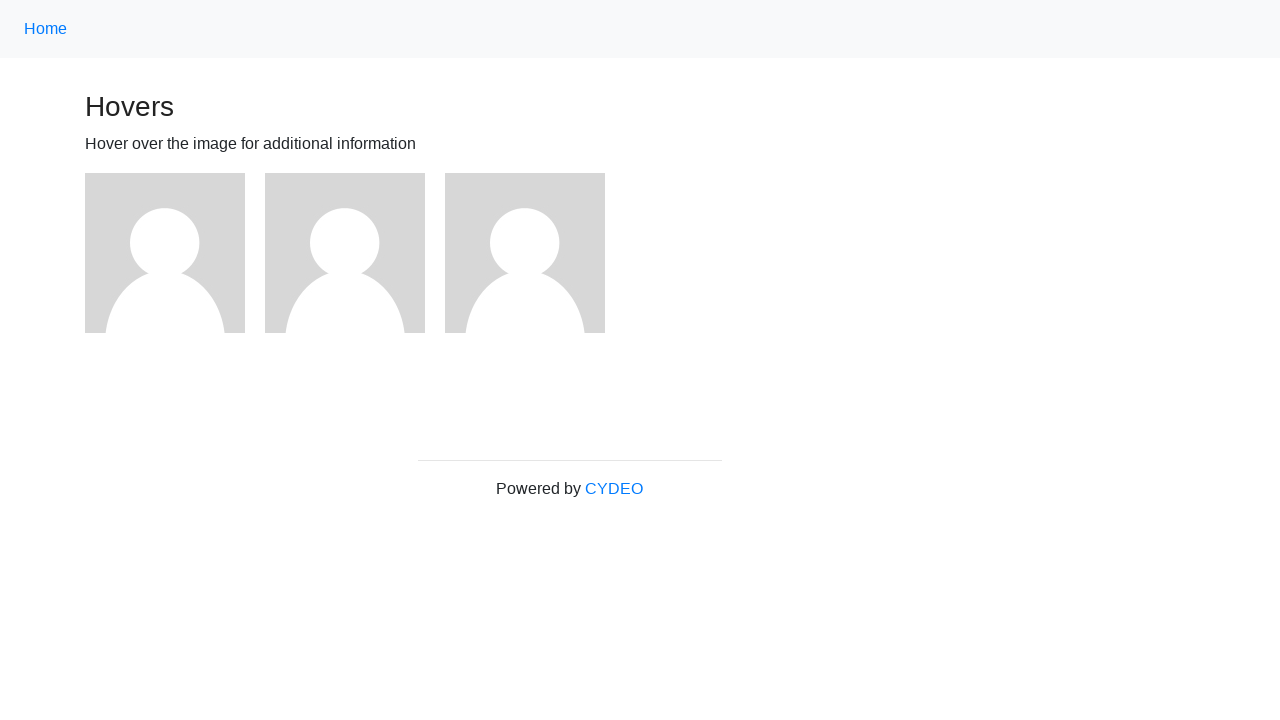

Located first image element
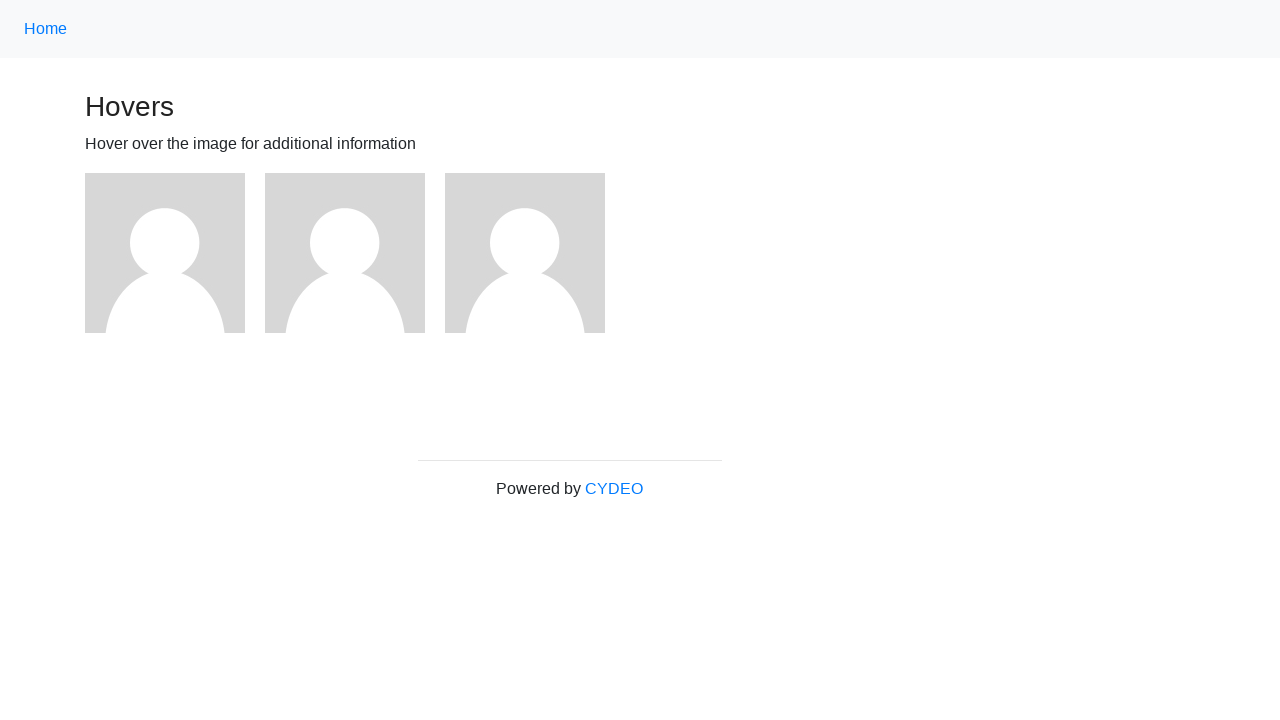

Located second image element
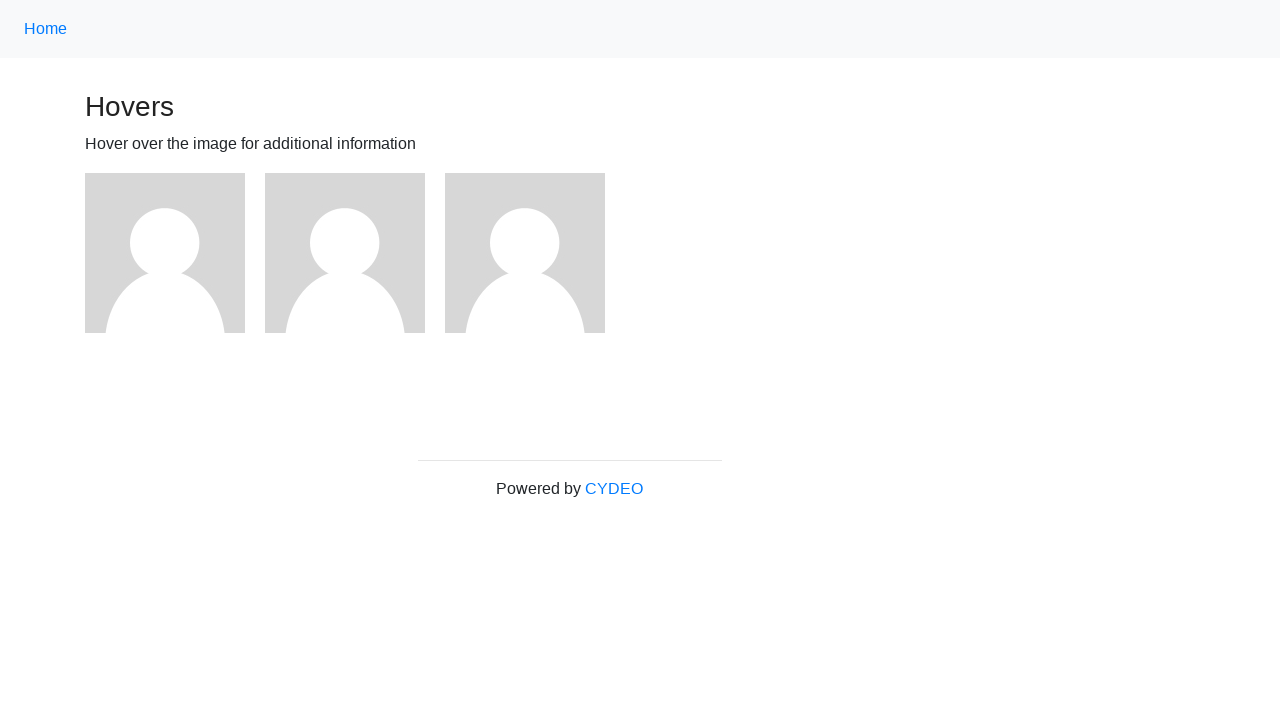

Located third image element
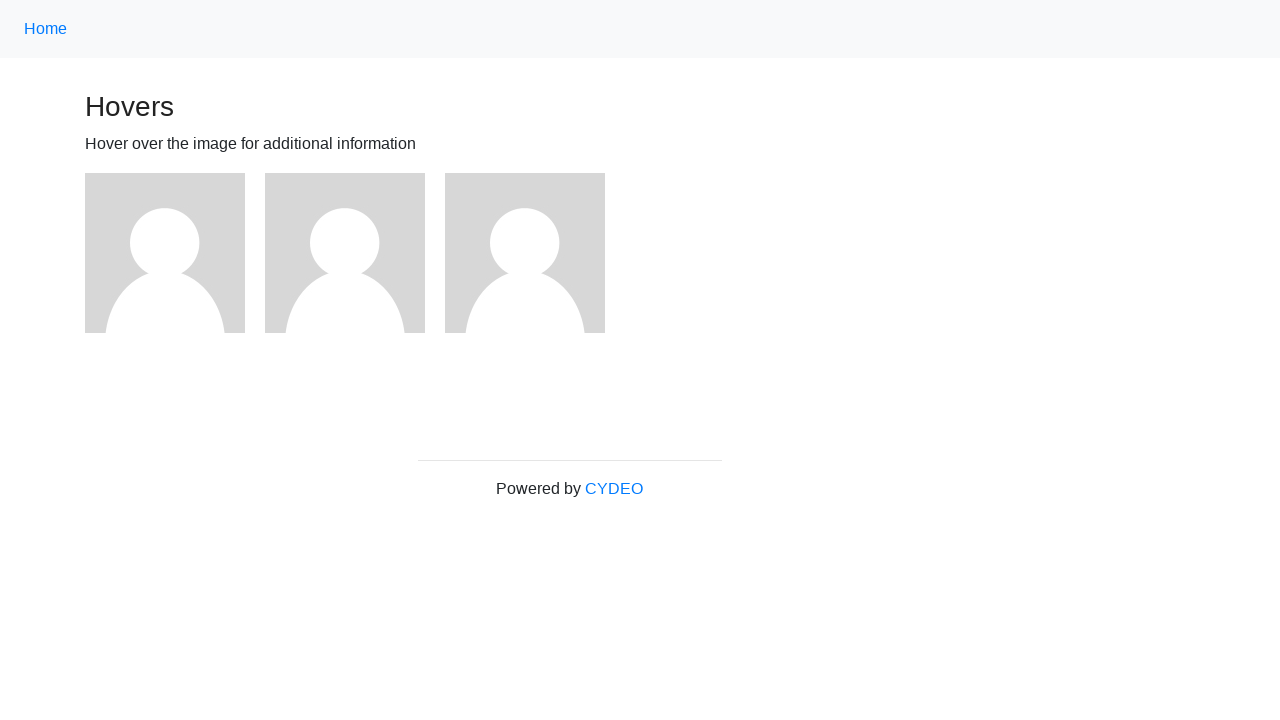

Located user1 name element
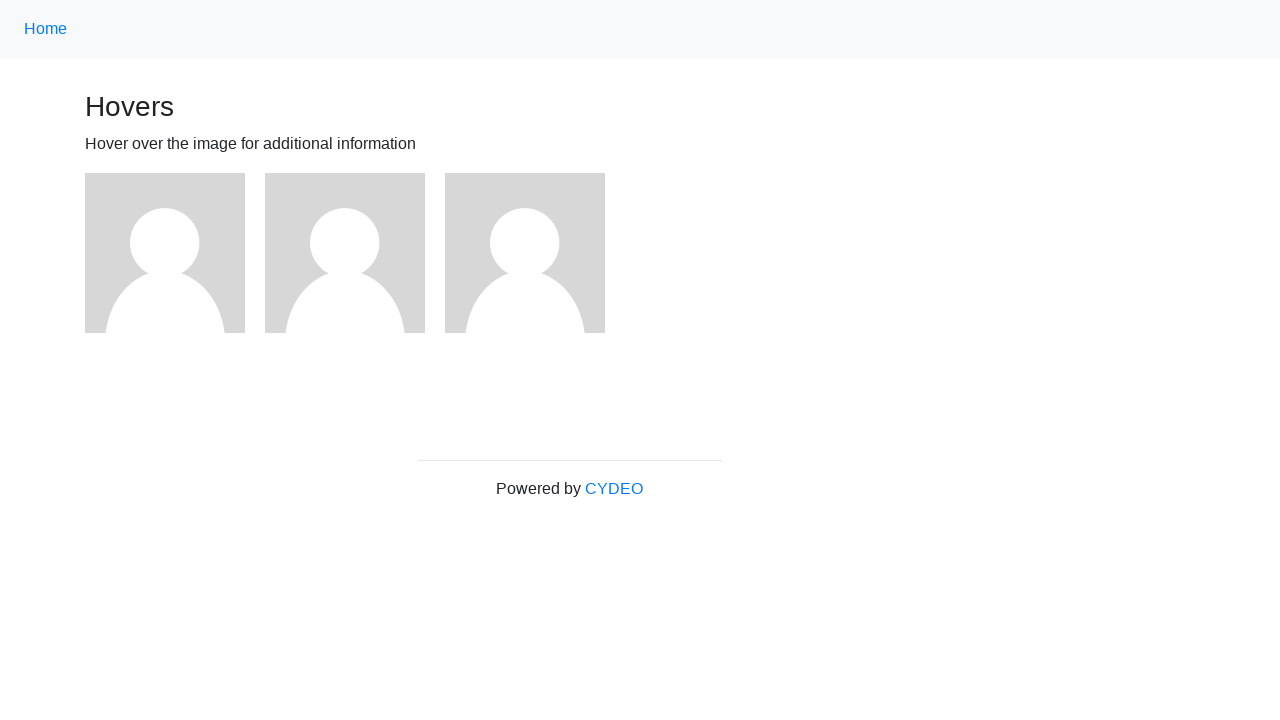

Located user2 name element
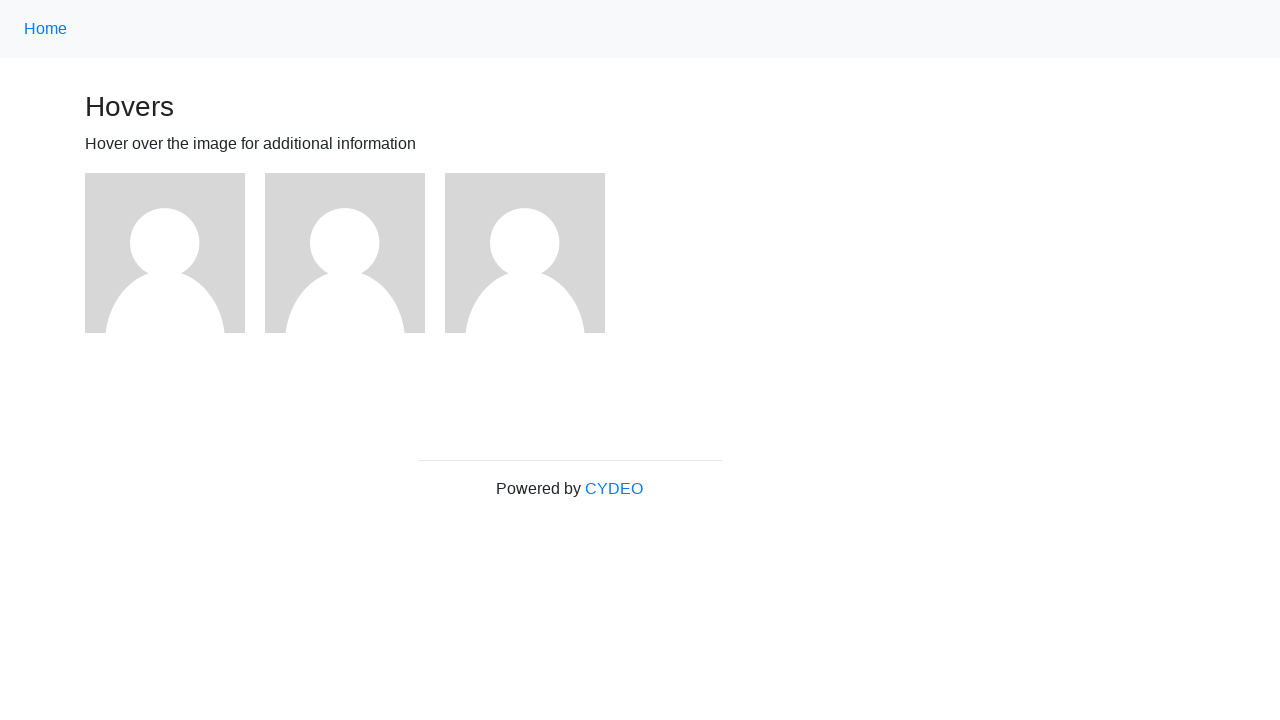

Located user3 name element
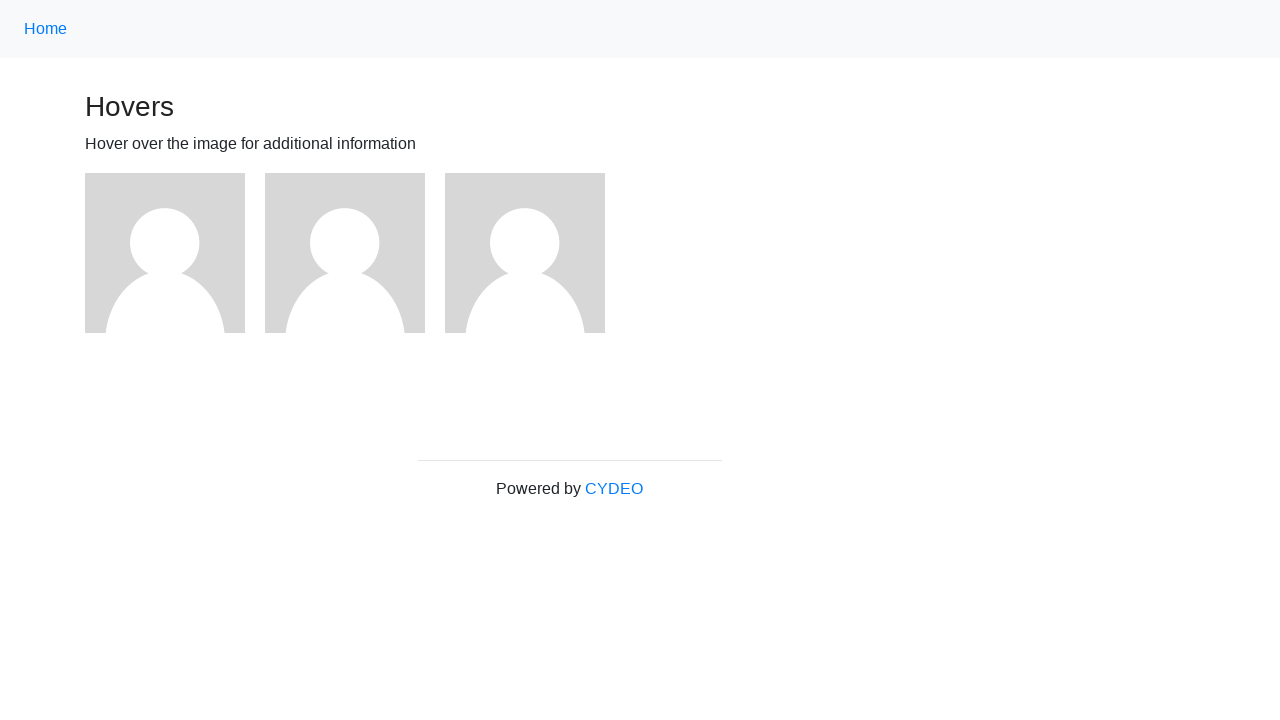

Hovered over first image at (165, 253) on (//img)[1]
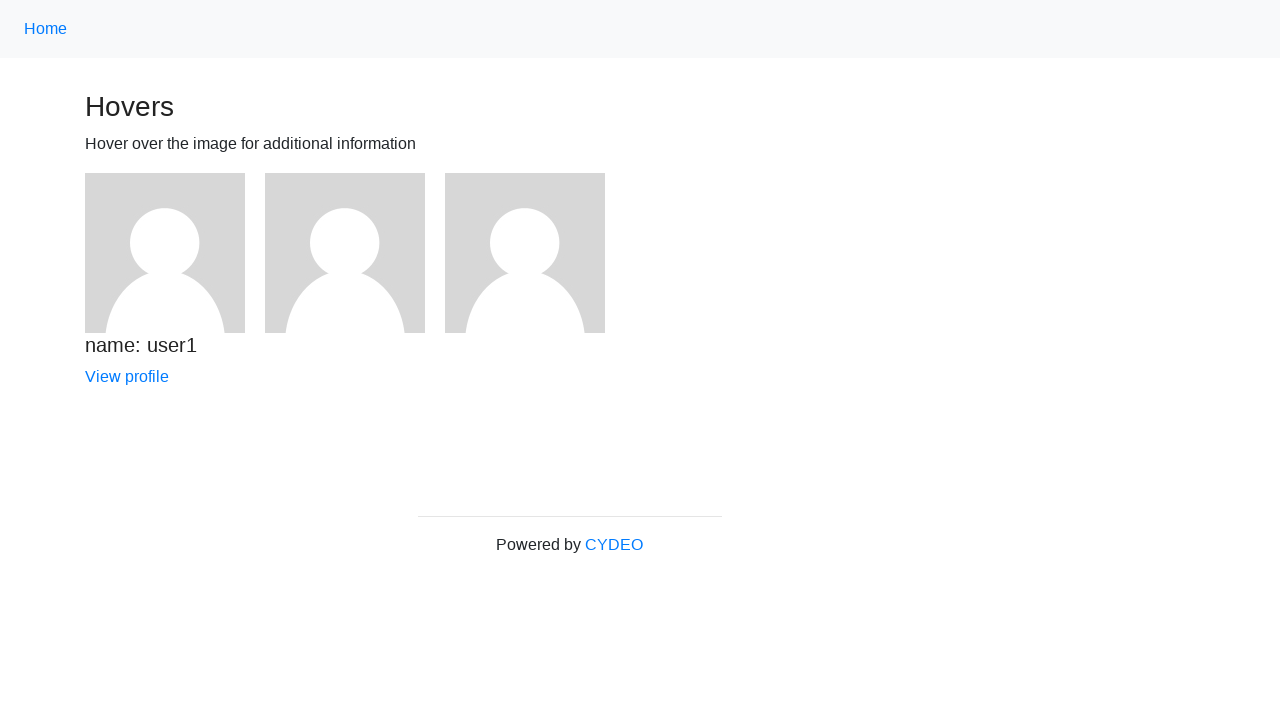

Verified user1 name is visible after hovering over first image
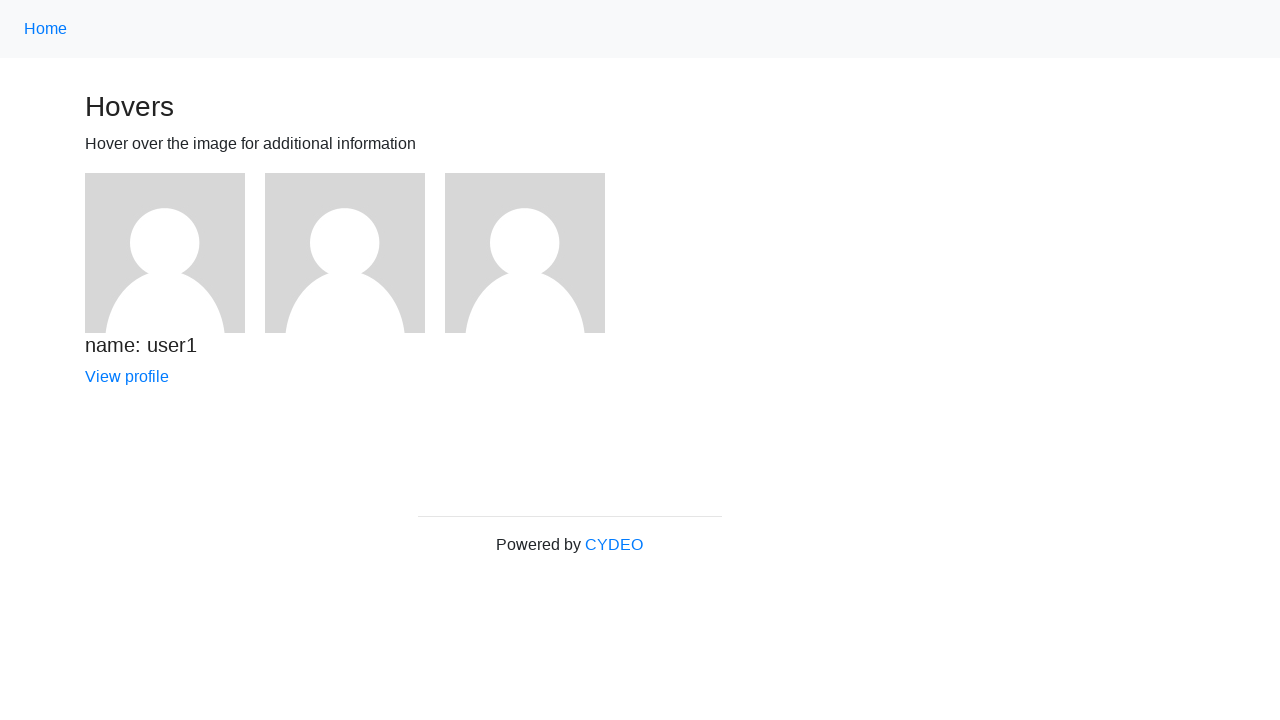

Hovered over second image at (345, 253) on (//img)[2]
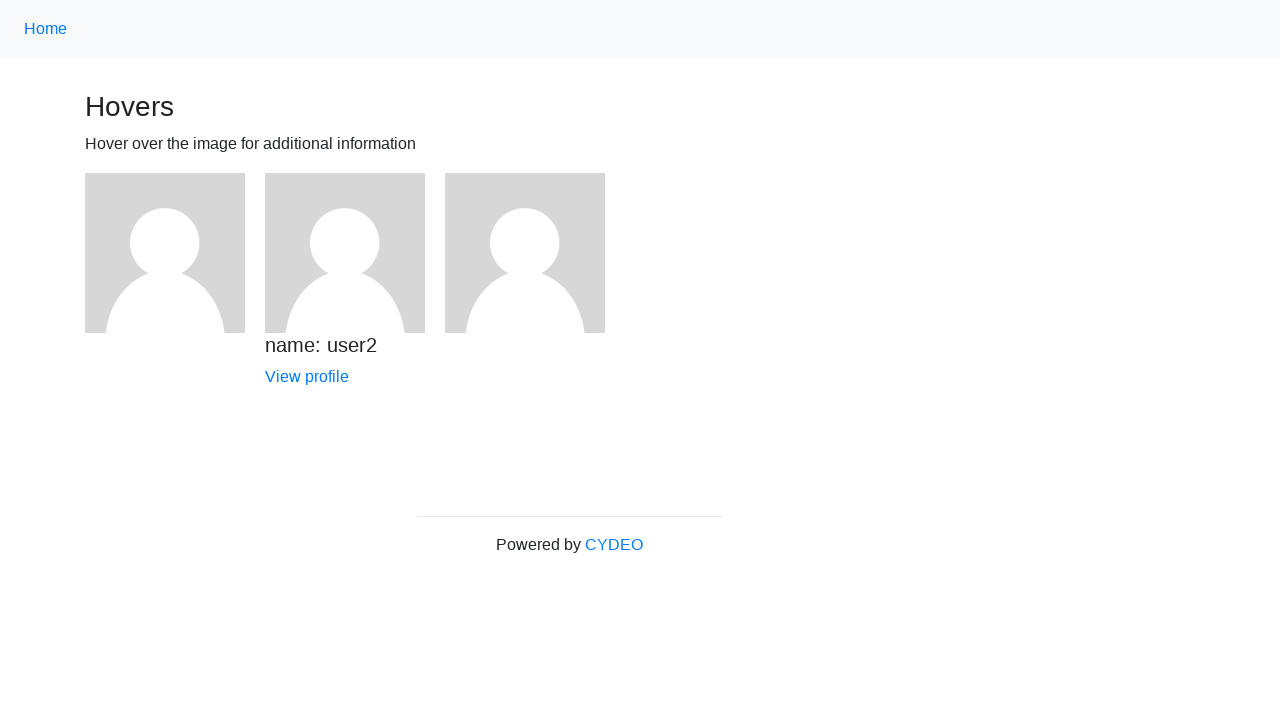

Verified user2 name is visible after hovering over second image
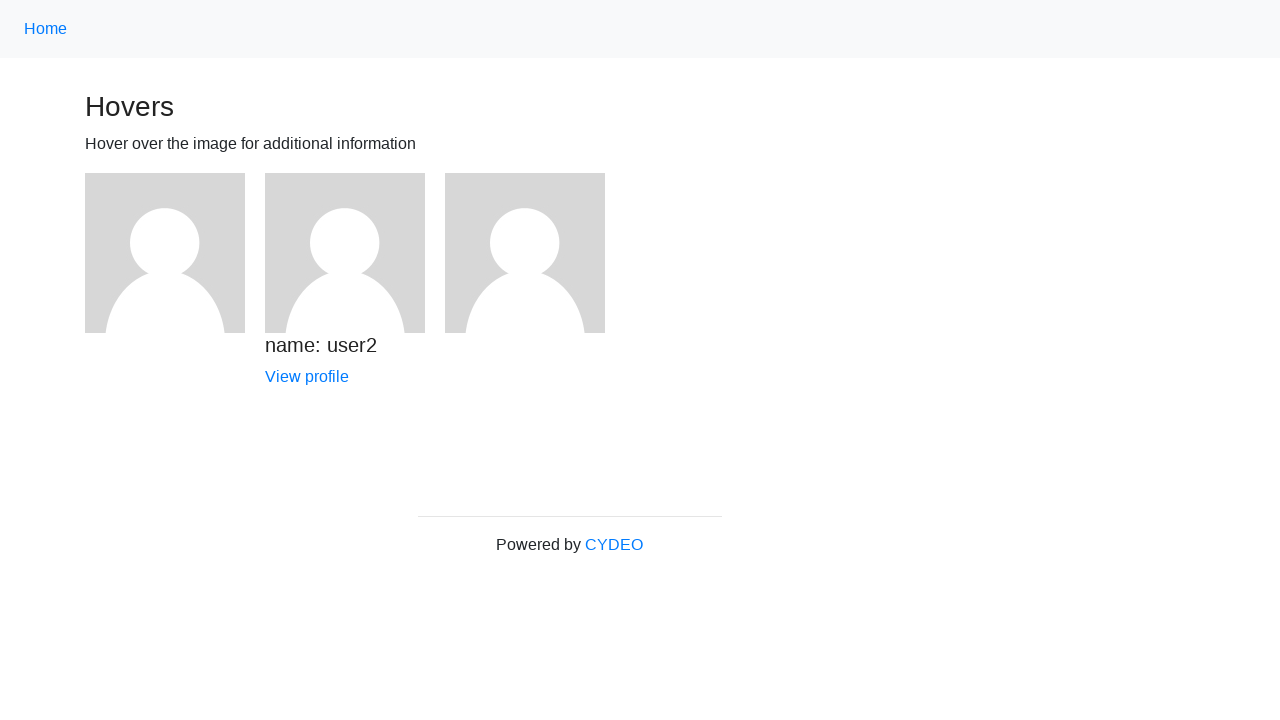

Hovered over third image at (525, 253) on (//img)[3]
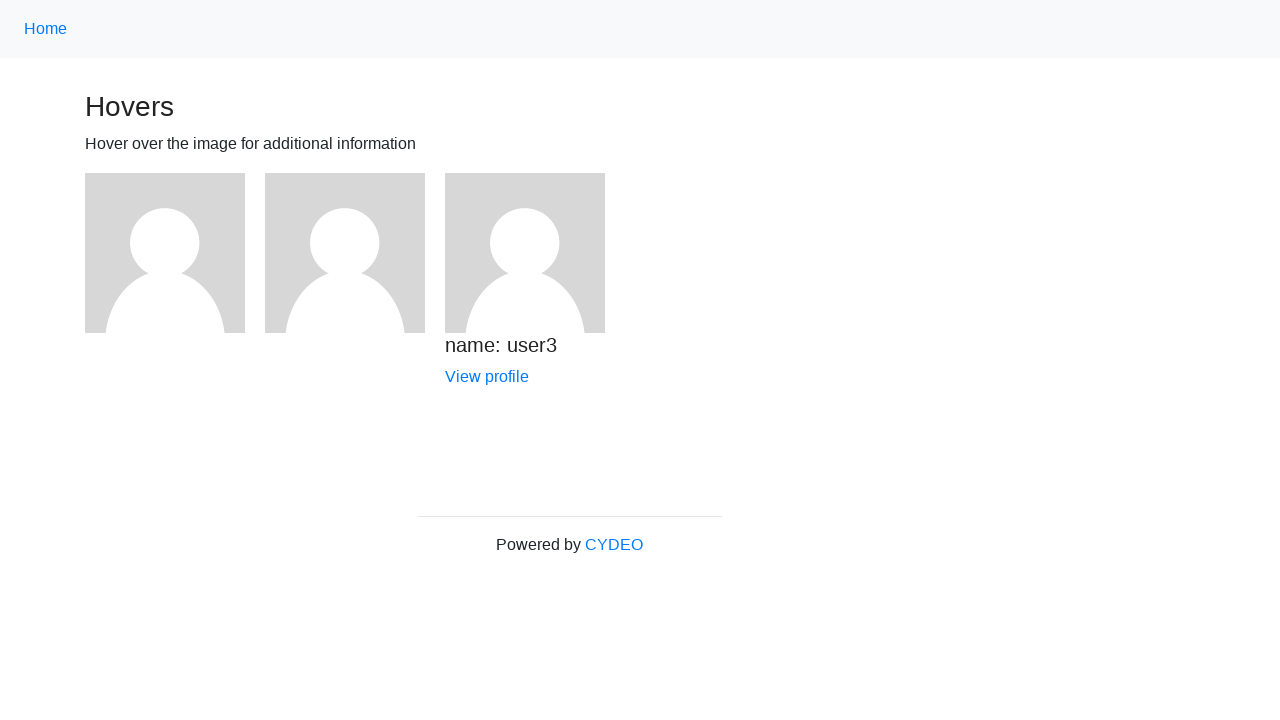

Verified user3 name is visible after hovering over third image
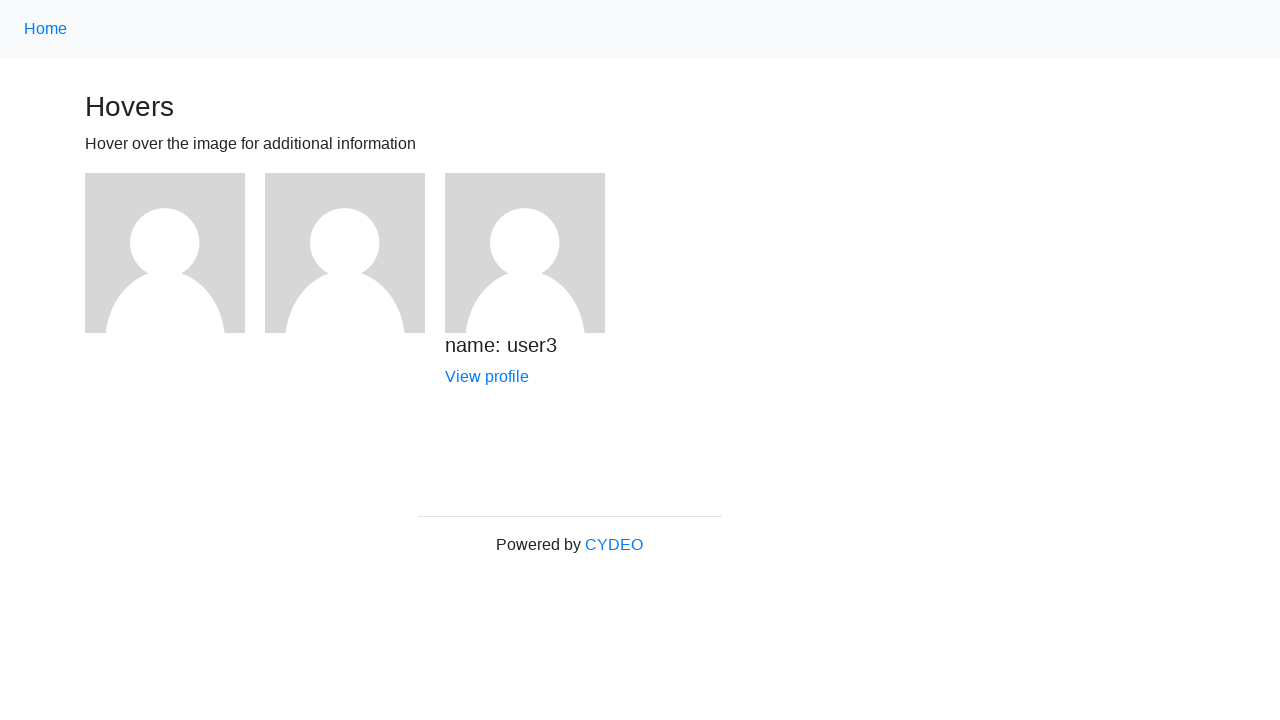

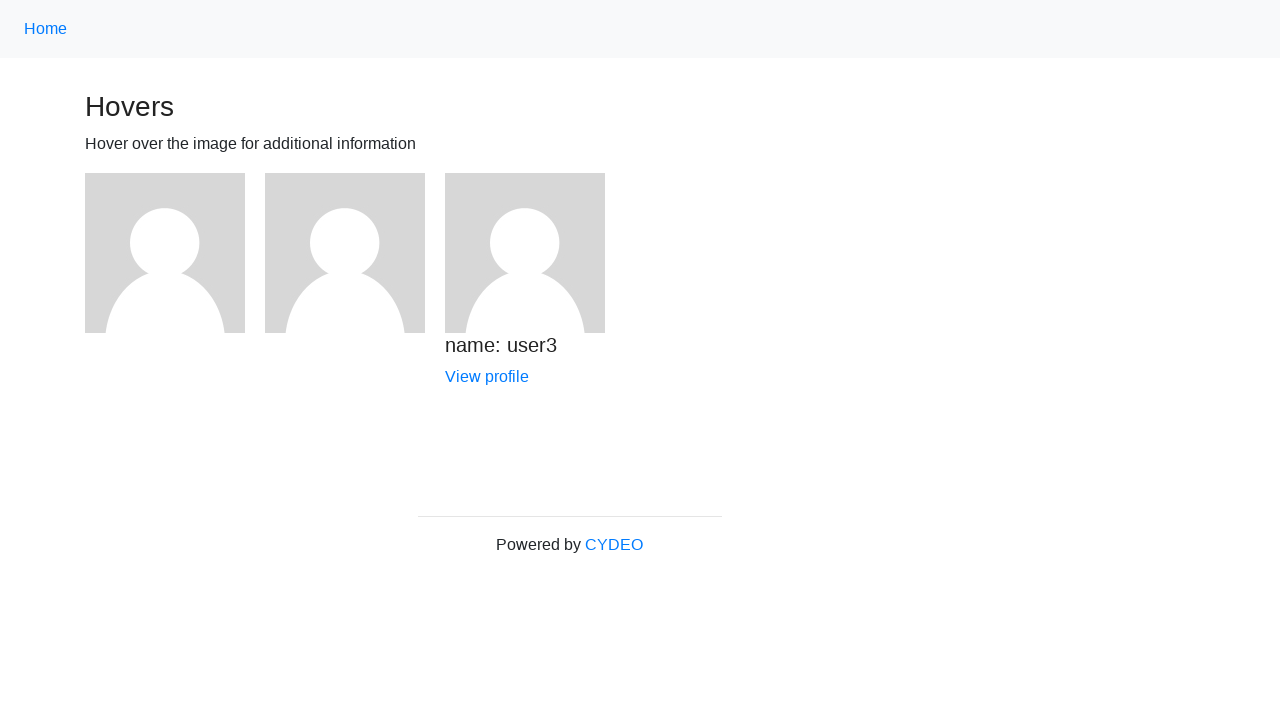